Navigates to a YouTube video, attempts to play it and mute the audio, then continuously reloads the video page

Starting URL: https://www.youtube.com/watch?v=on5E-FfLRGs

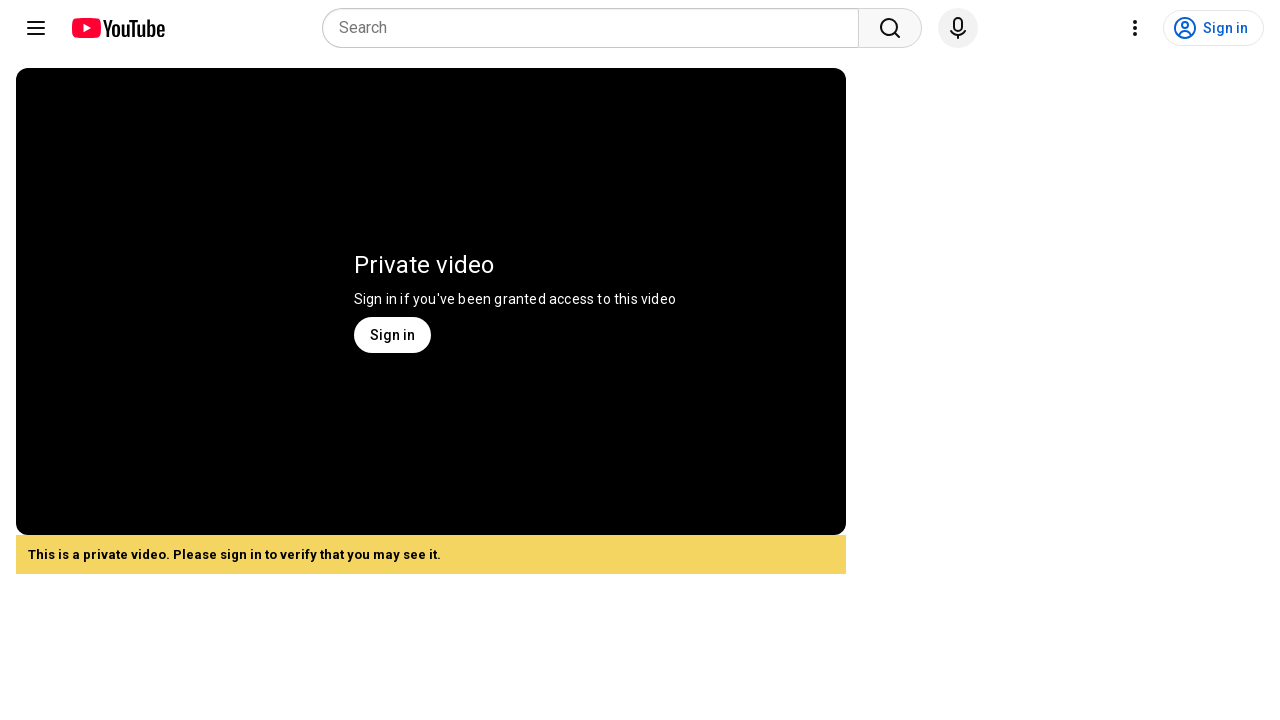

Navigated to YouTube video page
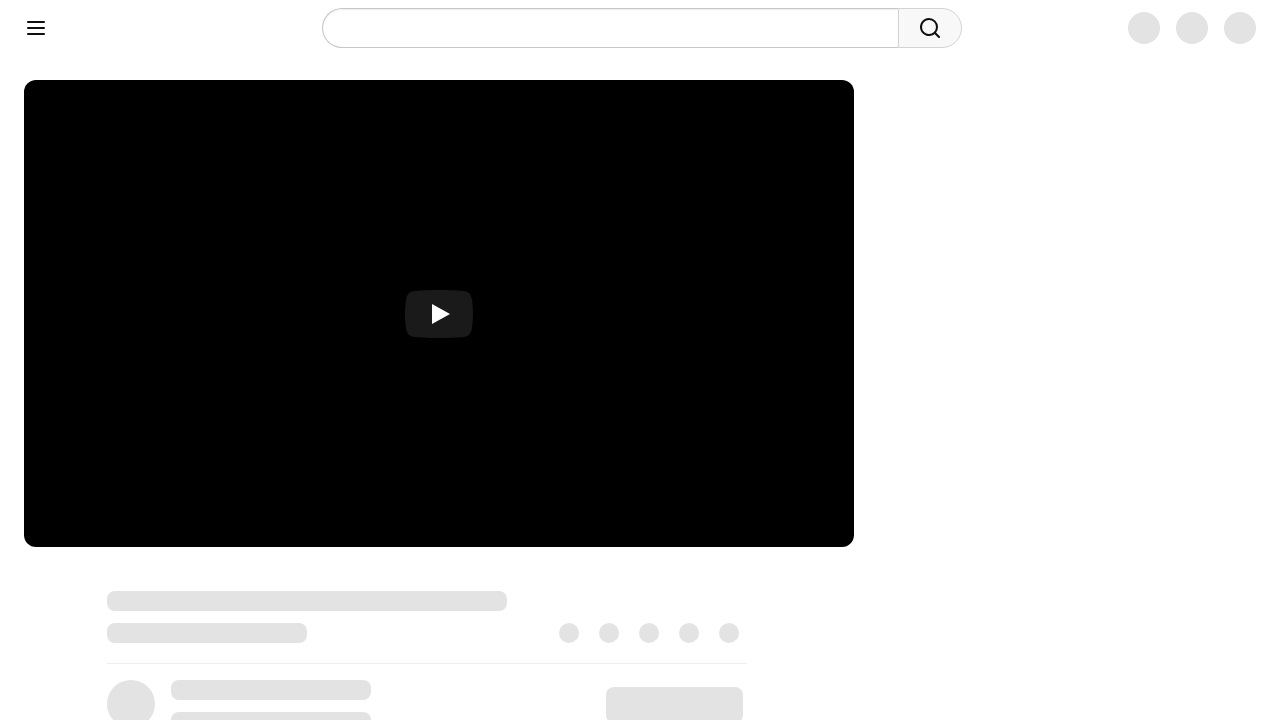

Large play button not found or click failed on .ytp-large-play-button
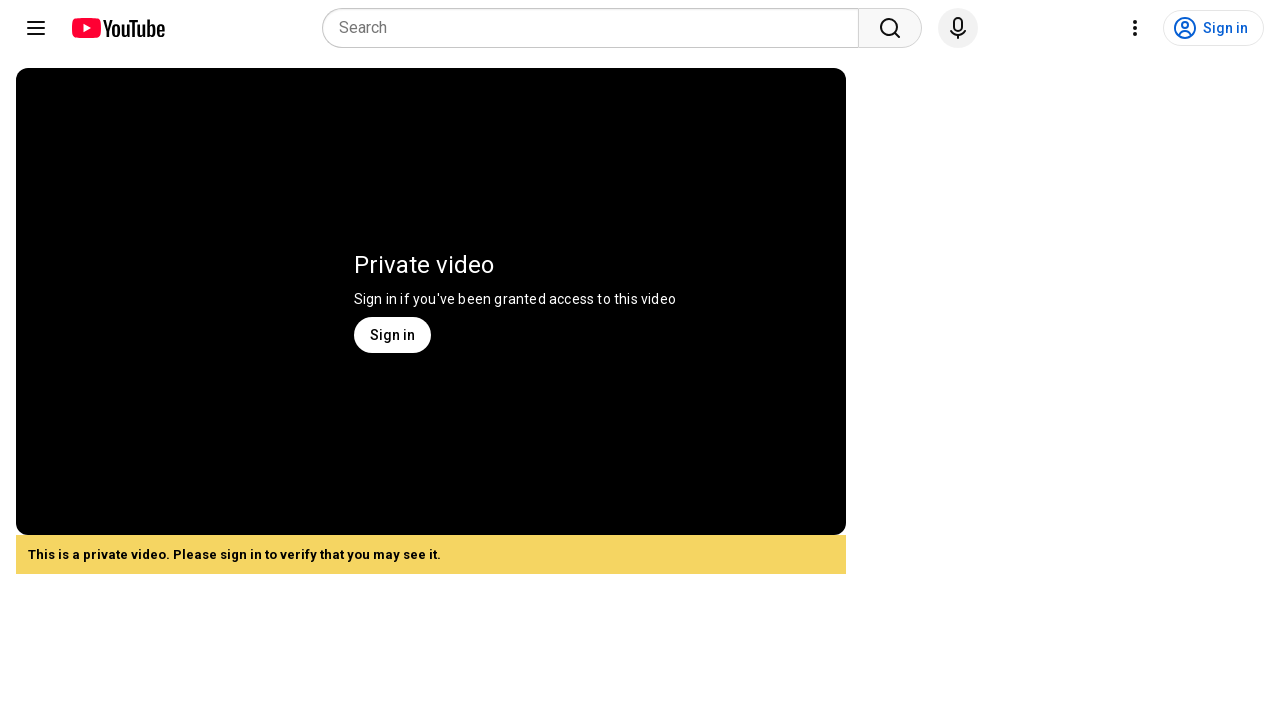

Mute button not found or click failed on .ytp-mute-button
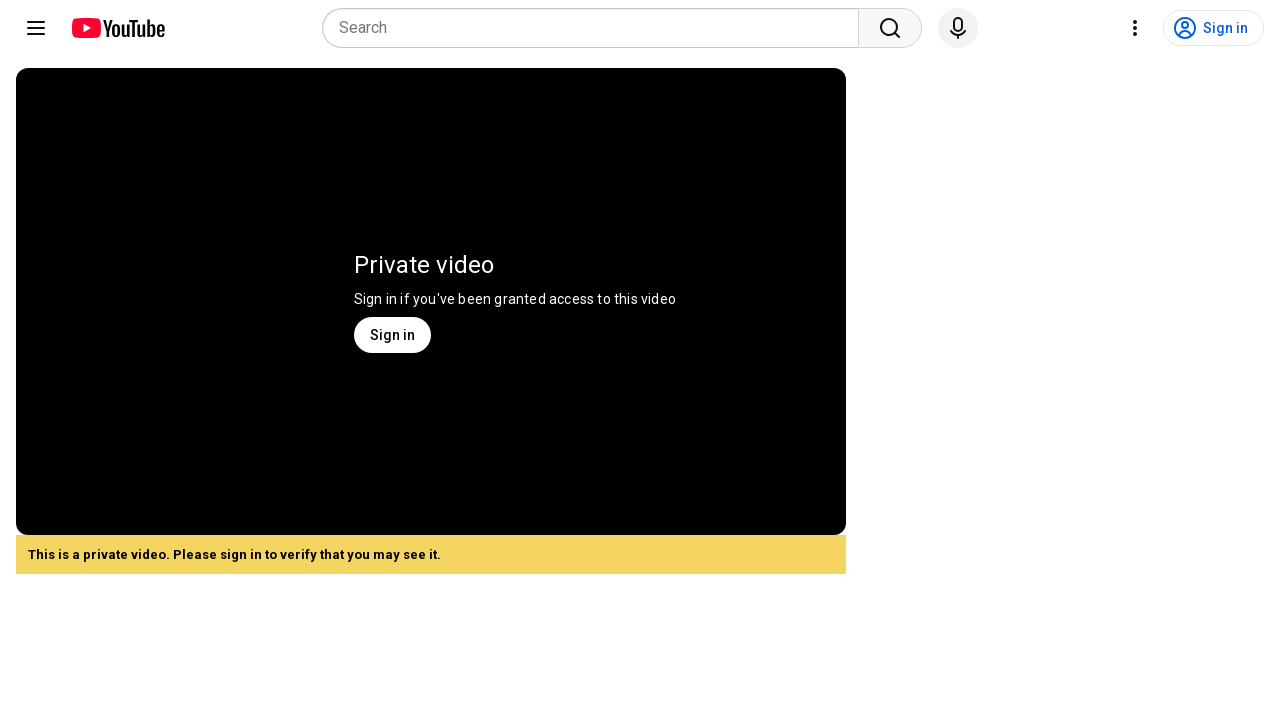

Waited 1 second for video to start
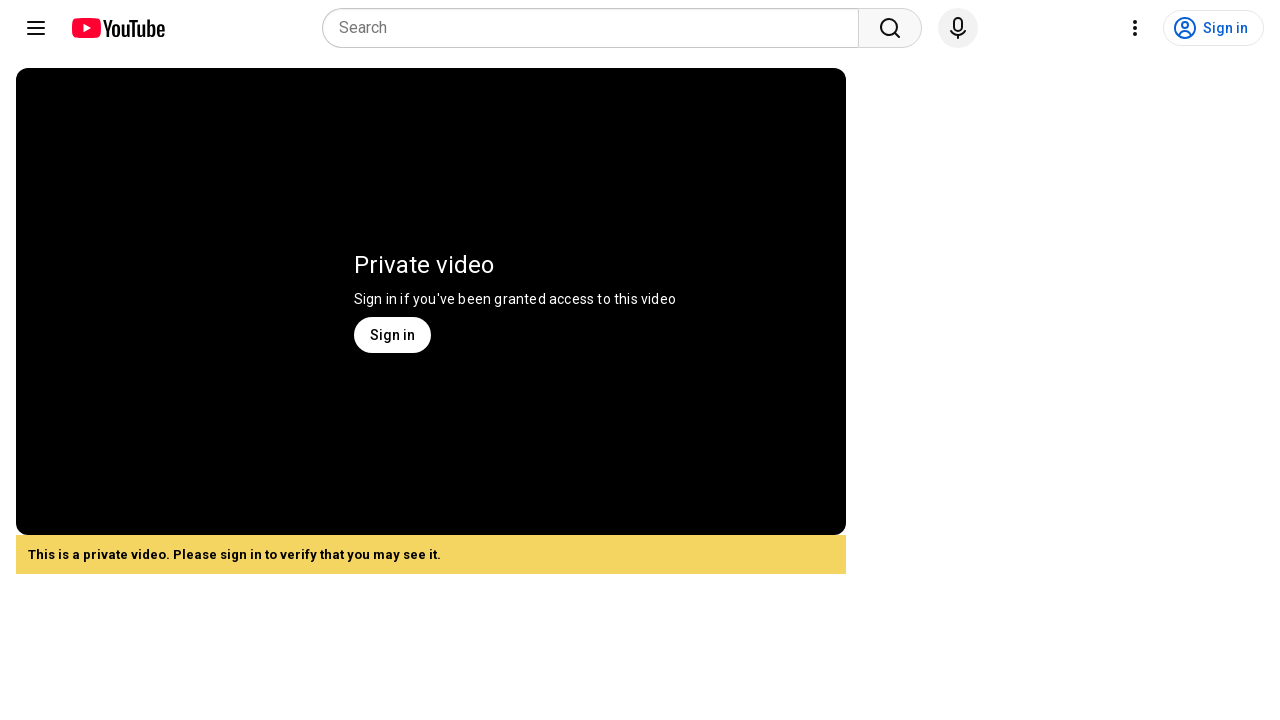

Reloaded the video page
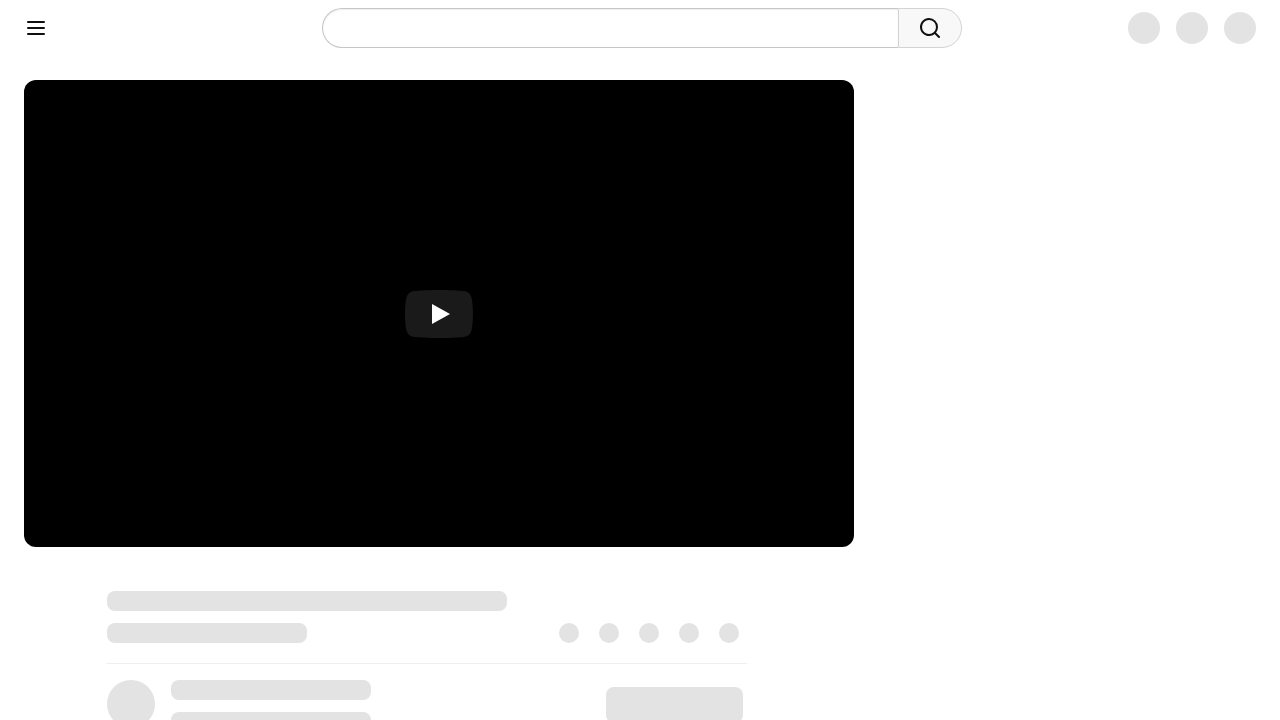

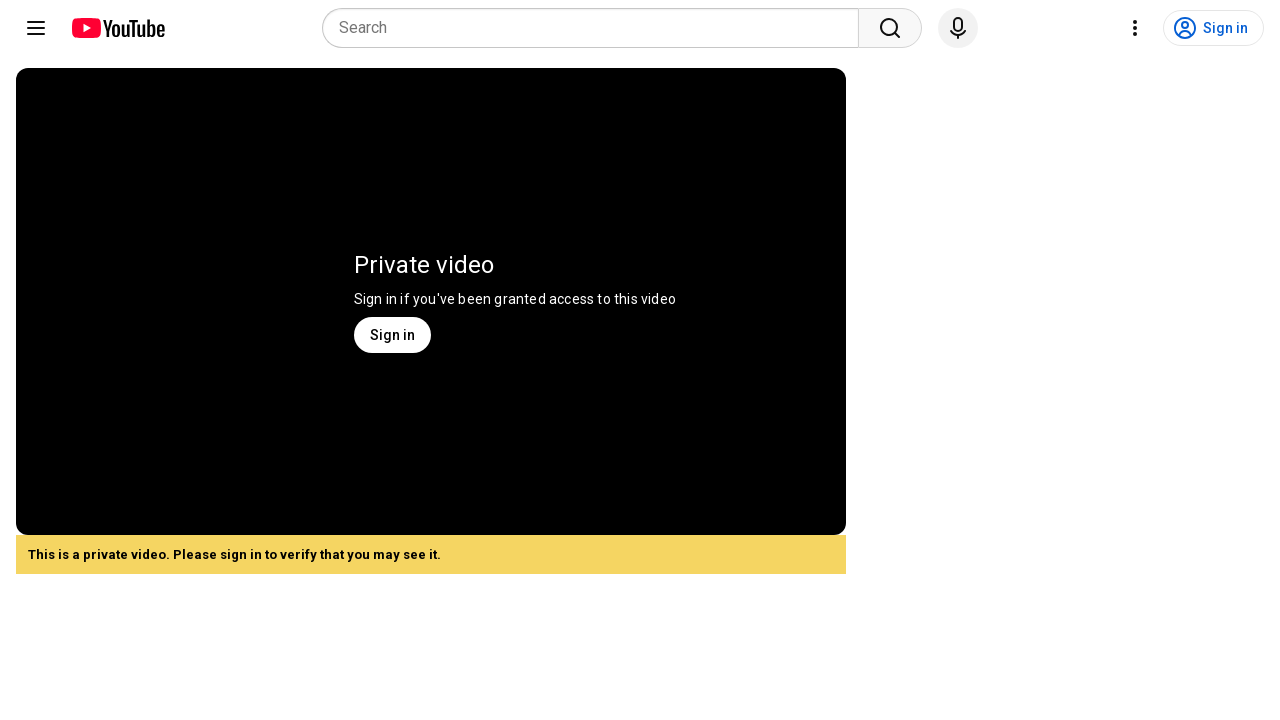